Tests jQuery UI menu navigation by clicking through nested menu items to reach the Excel download option

Starting URL: http://the-internet.herokuapp.com/jqueryui/menu

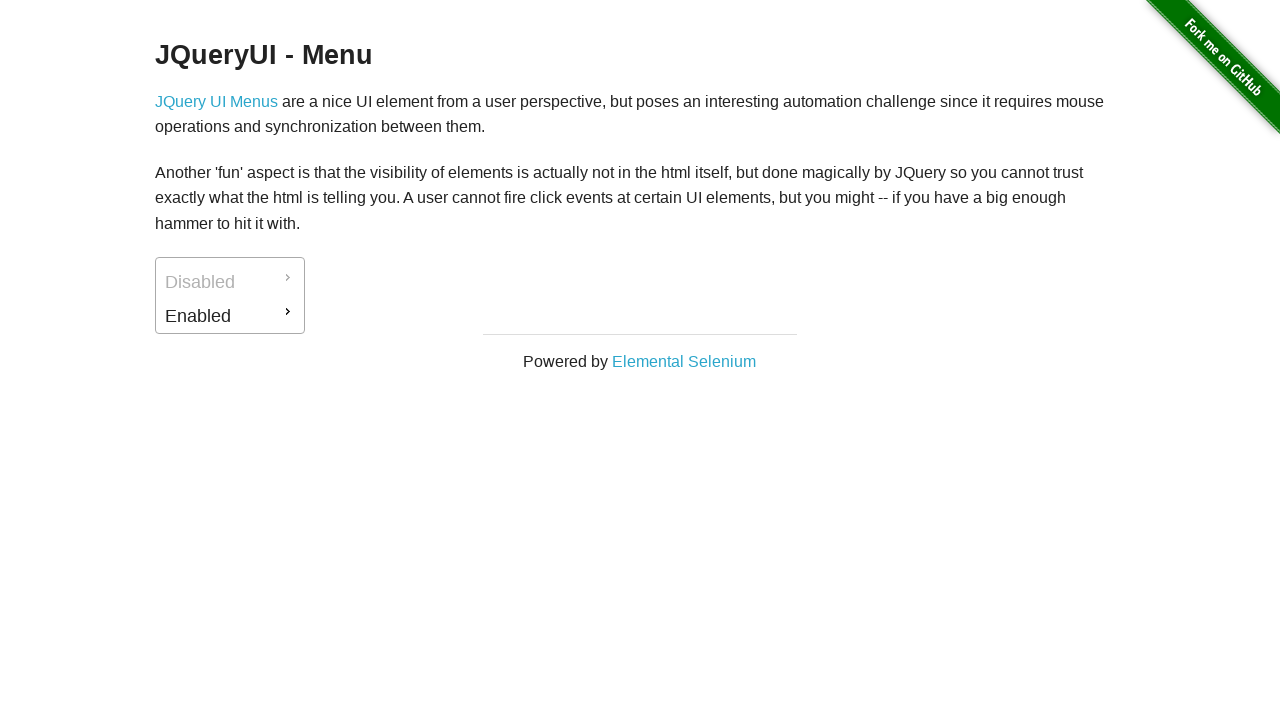

Clicked on Enabled menu item at (230, 316) on a#ui-id-2
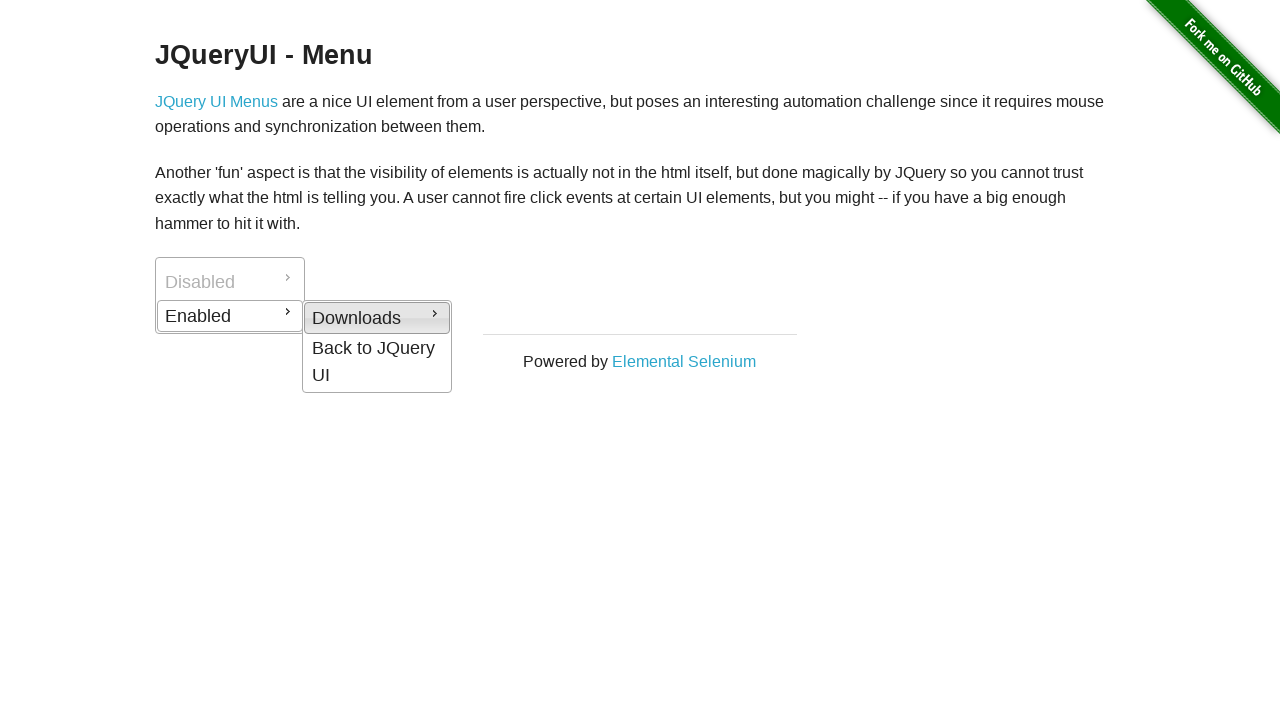

Clicked on Downloads submenu at (377, 318) on a#ui-id-4
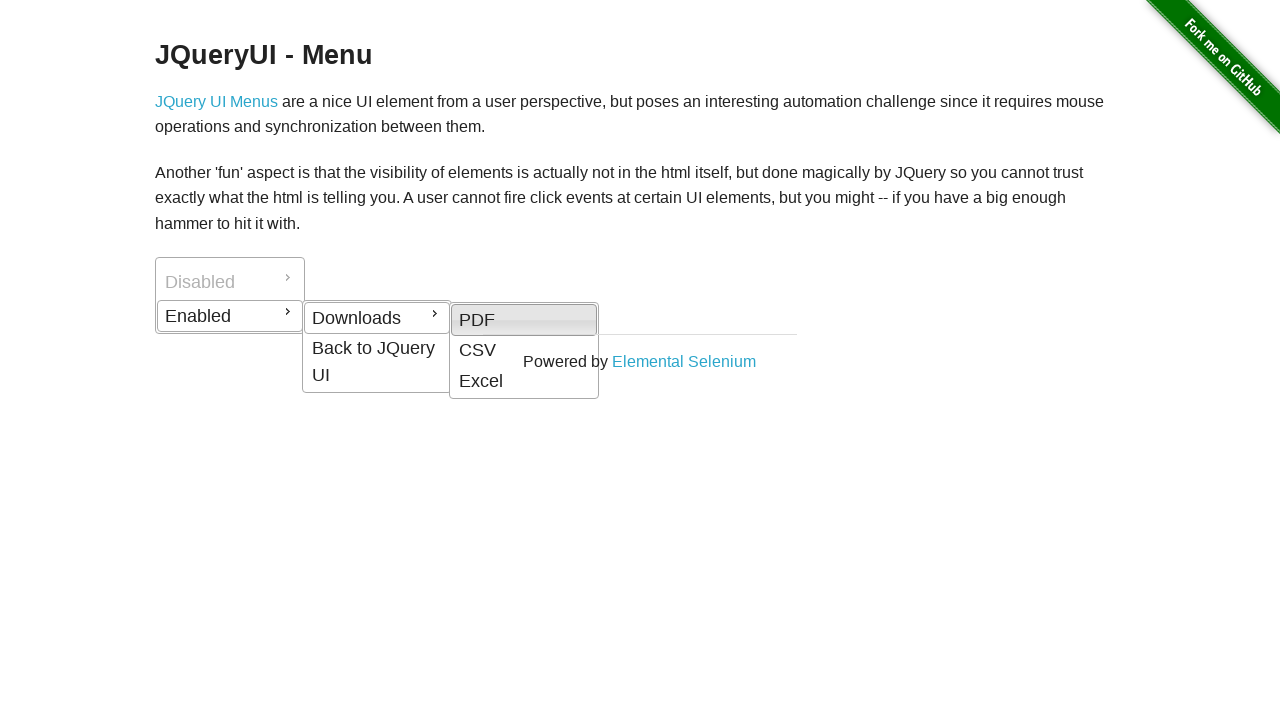

Clicked on Excel option to trigger download at (524, 381) on a#ui-id-8
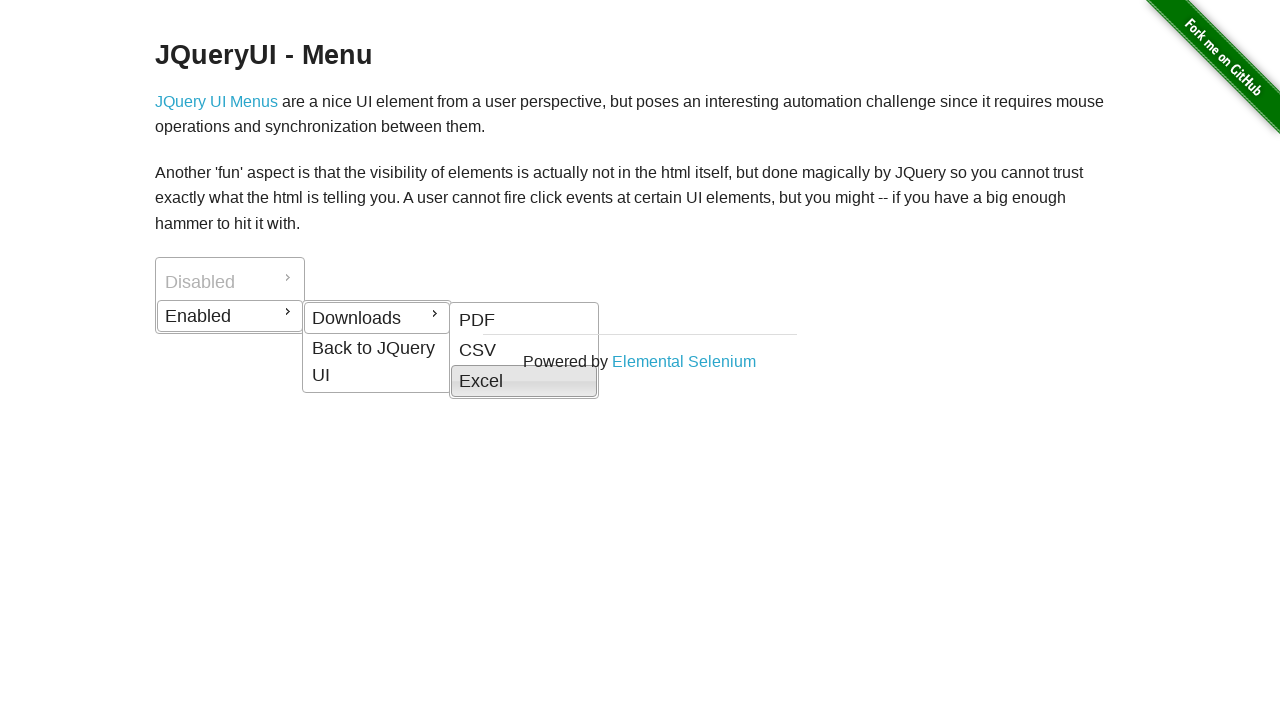

Waited 2 seconds for download to initiate
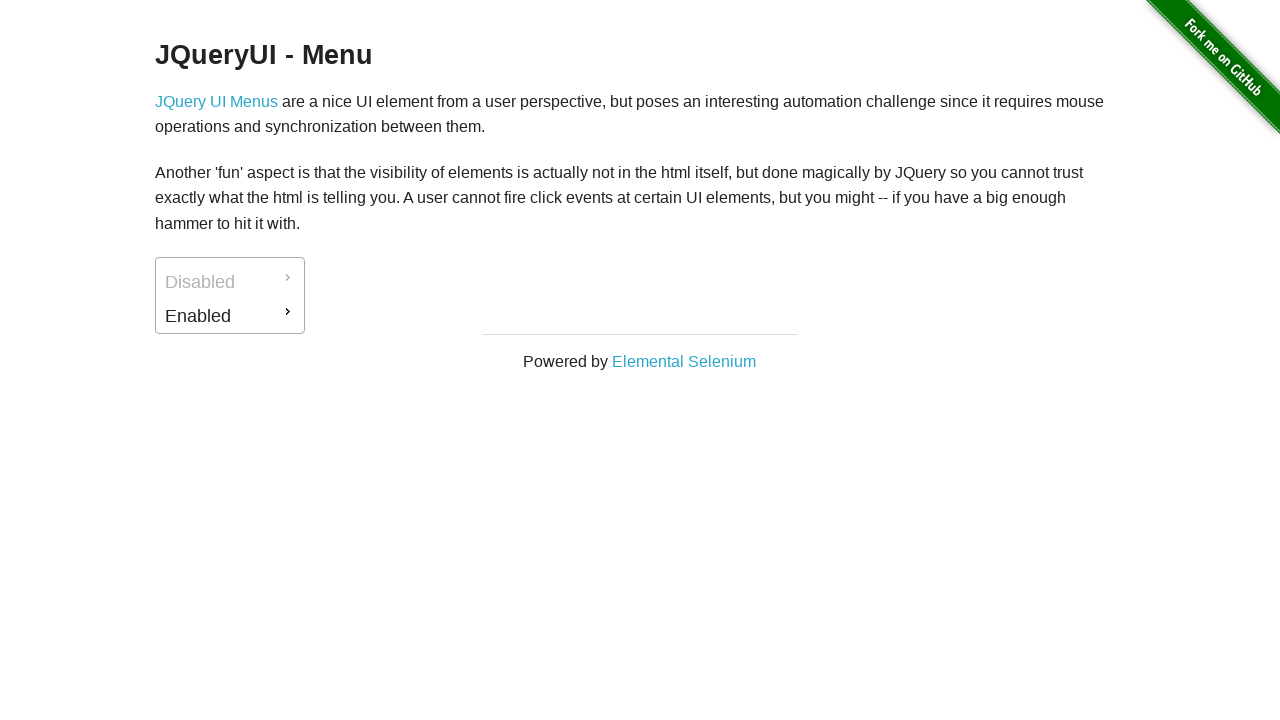

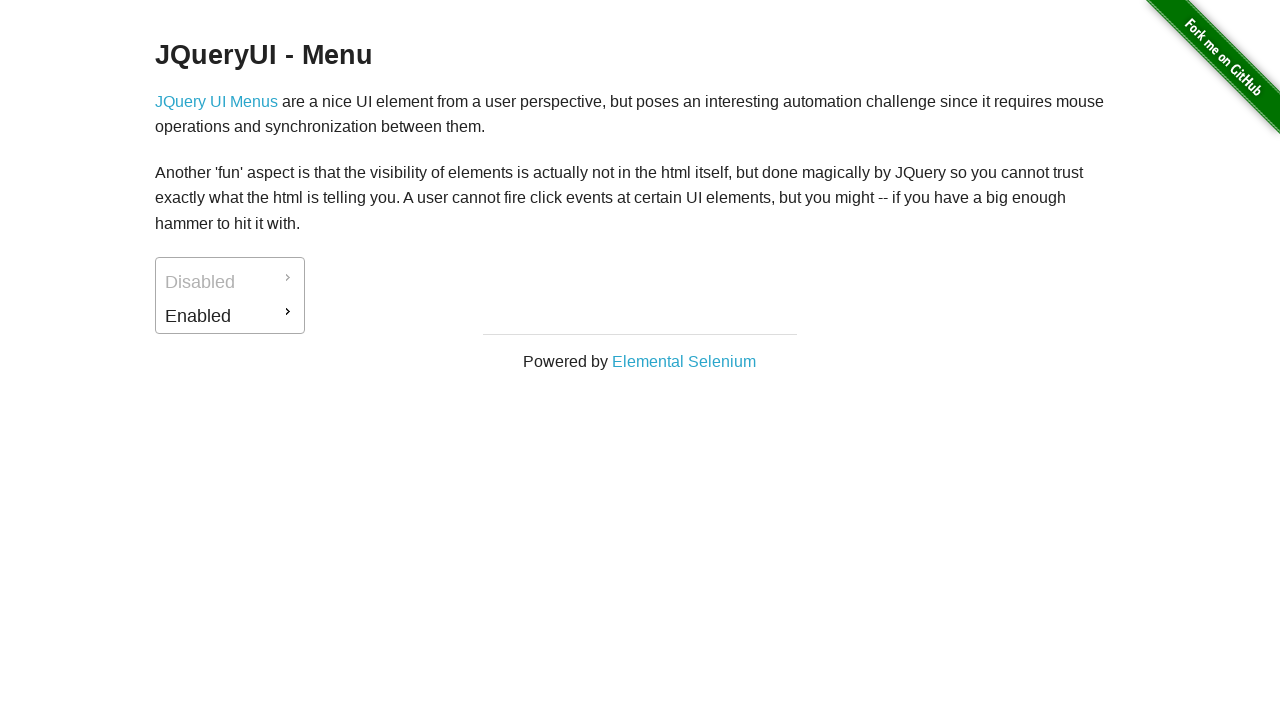